Tests HTML5 drag and drop functionality using mouse movements to drag elements between columns

Starting URL: https://automationfc.github.io/drag-drop-html5/

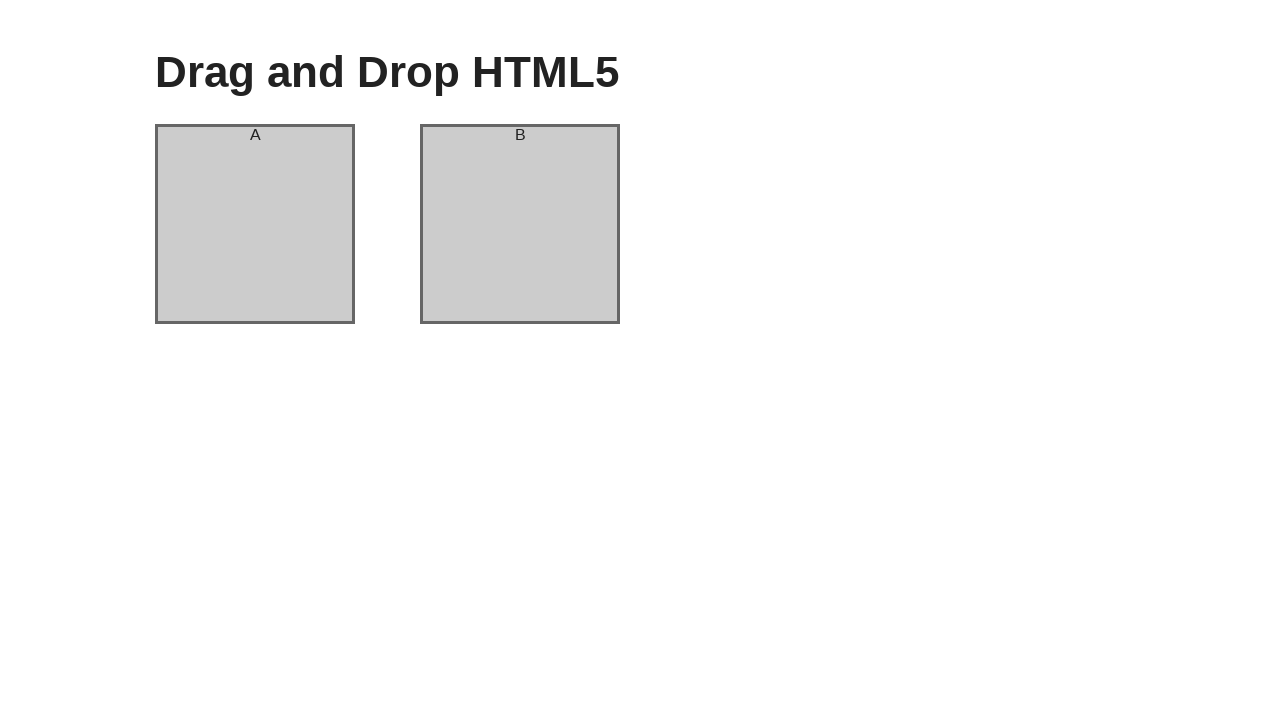

Located source element in column A
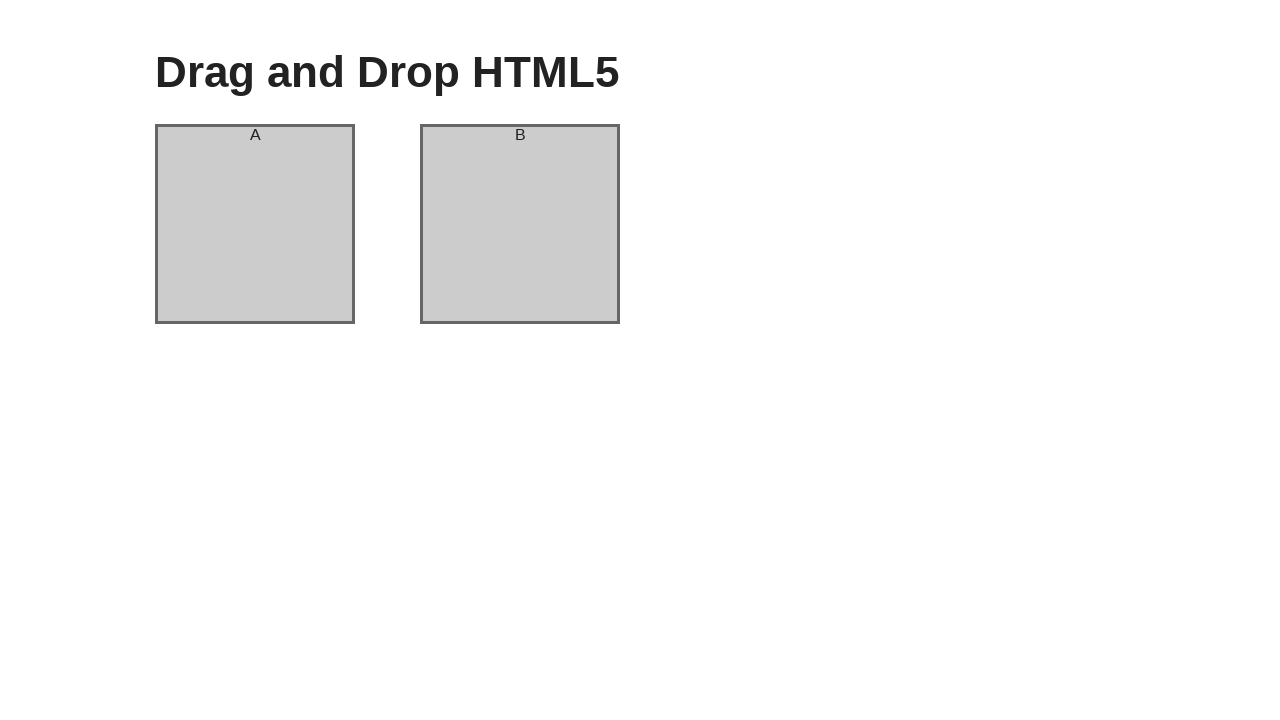

Located target element in column B
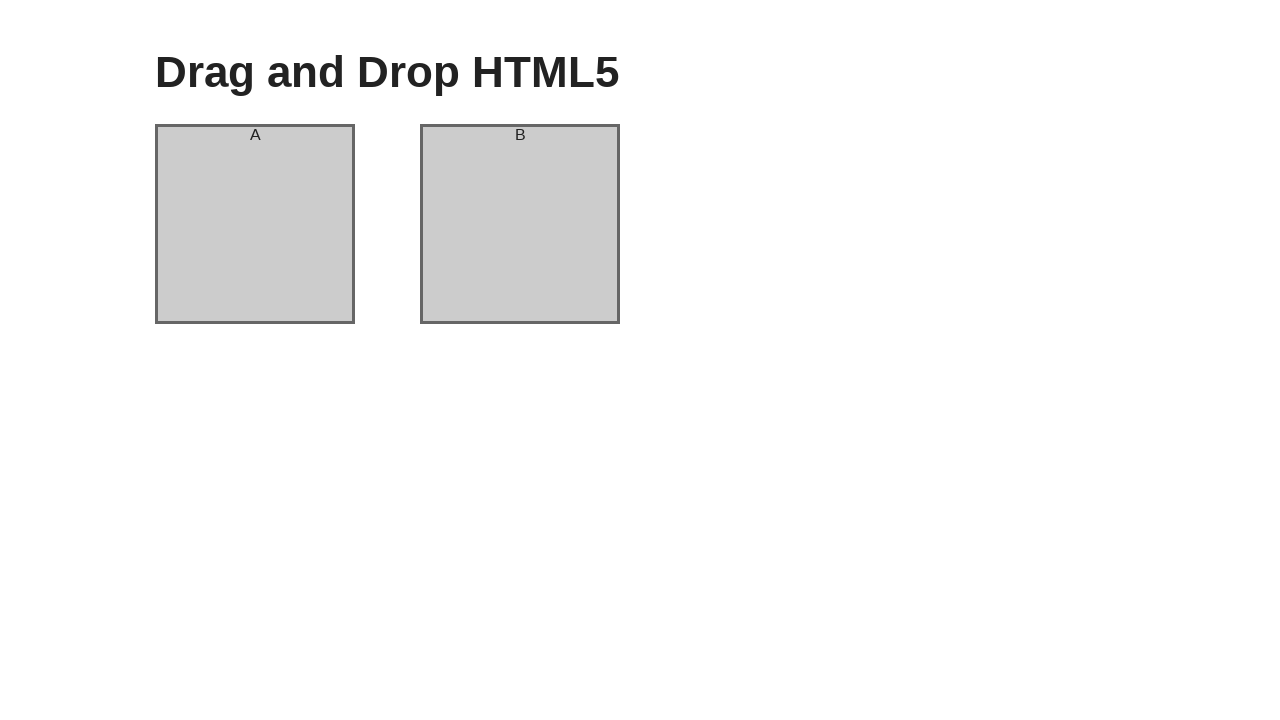

Dragged element from column A to column B at (520, 224)
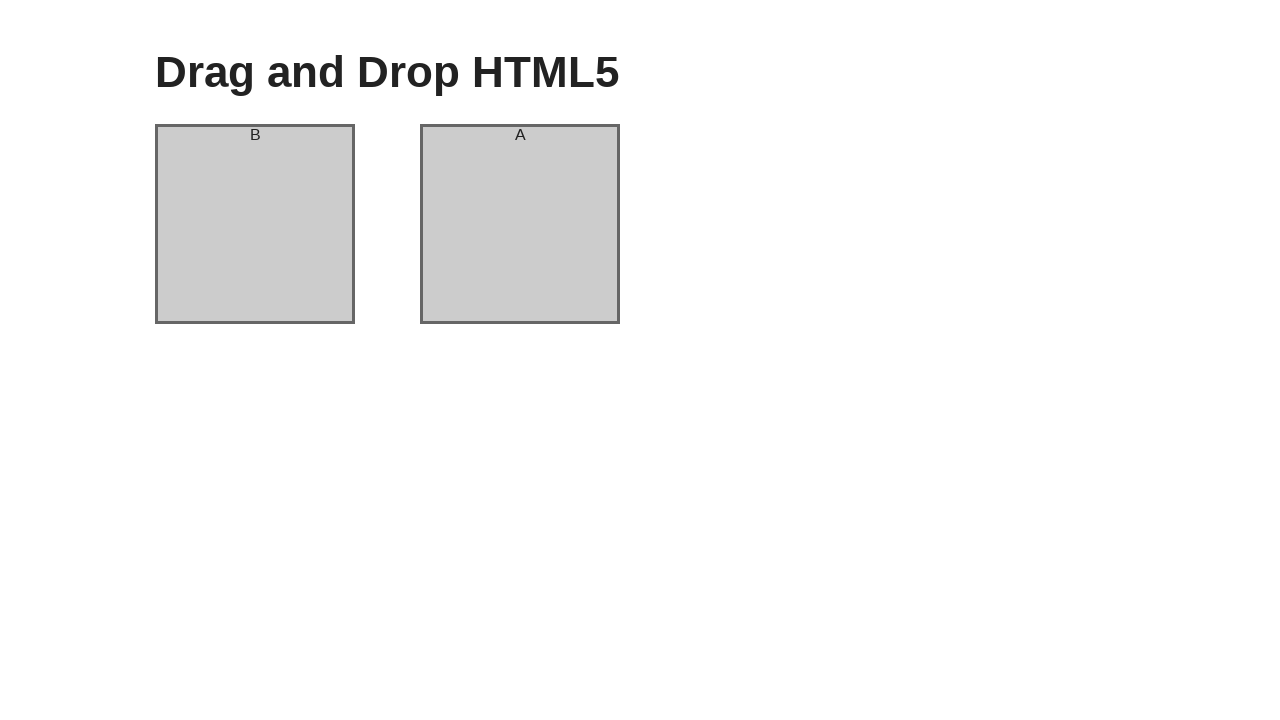

Waited 1000ms for first drag operation to complete
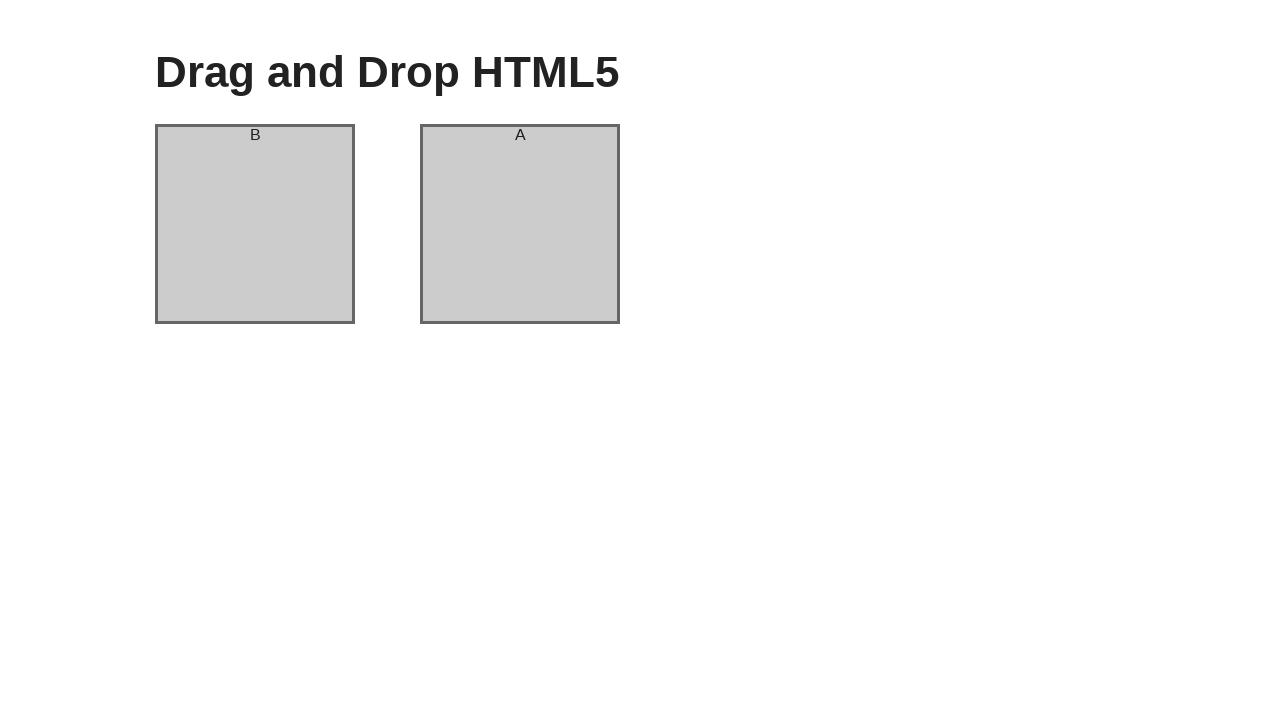

Dragged element from column A back to column B at (520, 224)
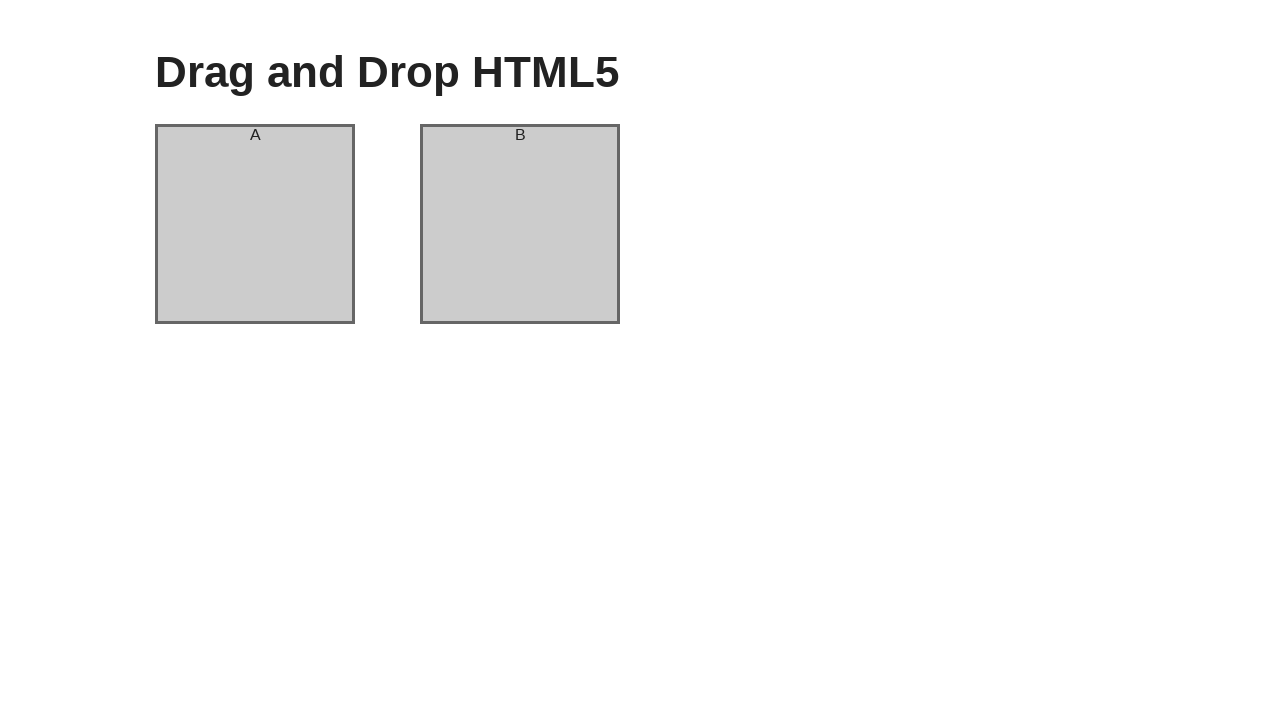

Waited 1000ms for second drag operation to complete
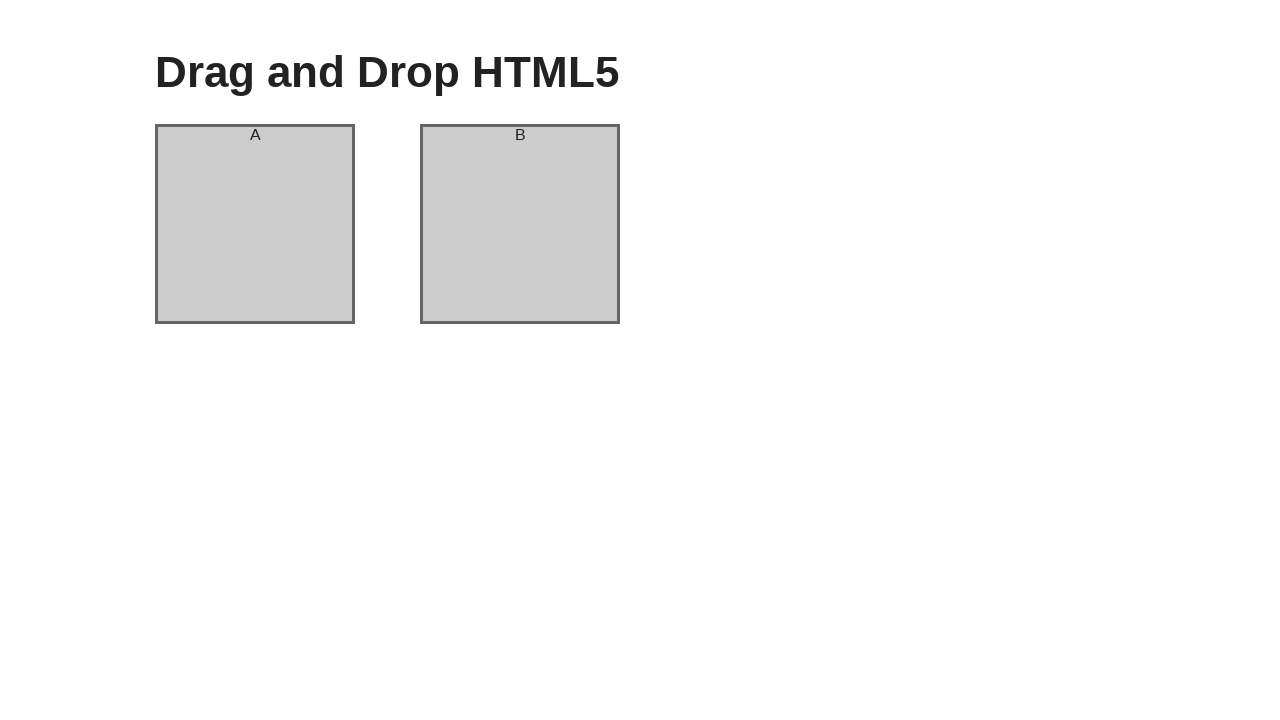

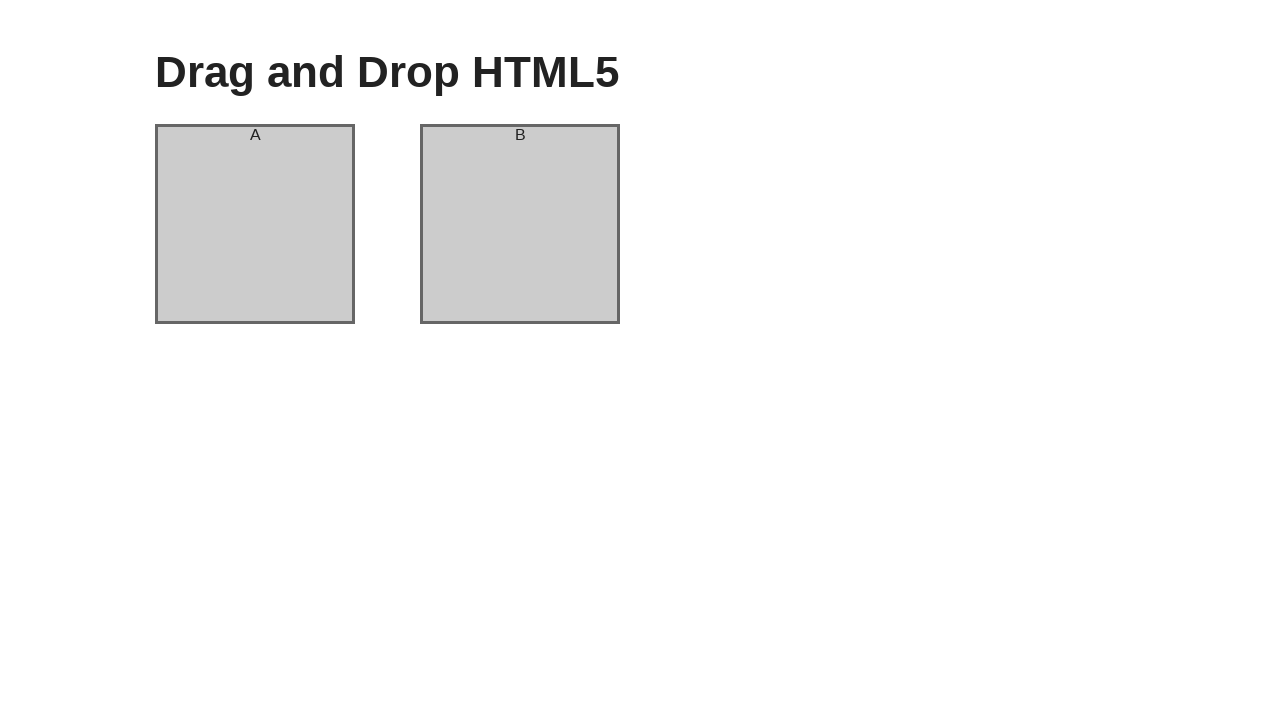